Tests dropdown menu functionality by clicking the "Tutorials" button and verifying the dropdown menu items are displayed.

Starting URL: http://seleniumpractise.blogspot.com/2016/08/

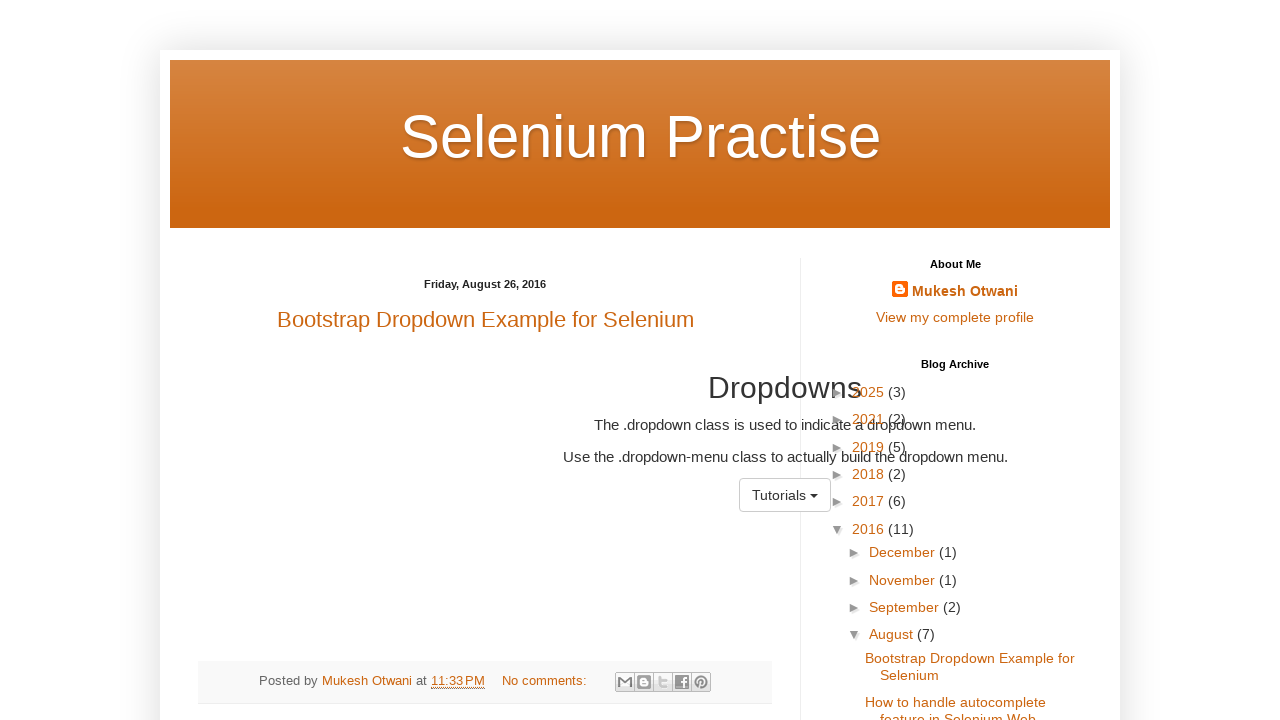

Clicked the Tutorials dropdown button at (785, 495) on xpath=//button[normalize-space()='Tutorials']
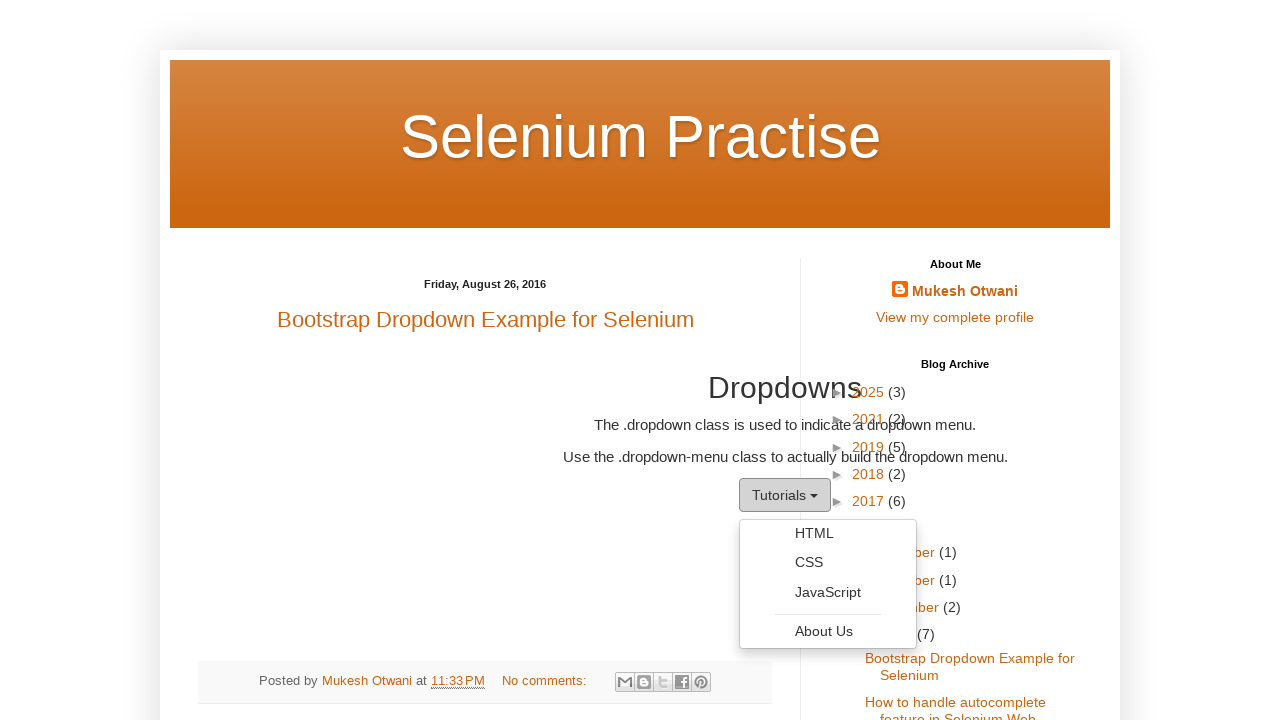

Waited for dropdown menu items to appear
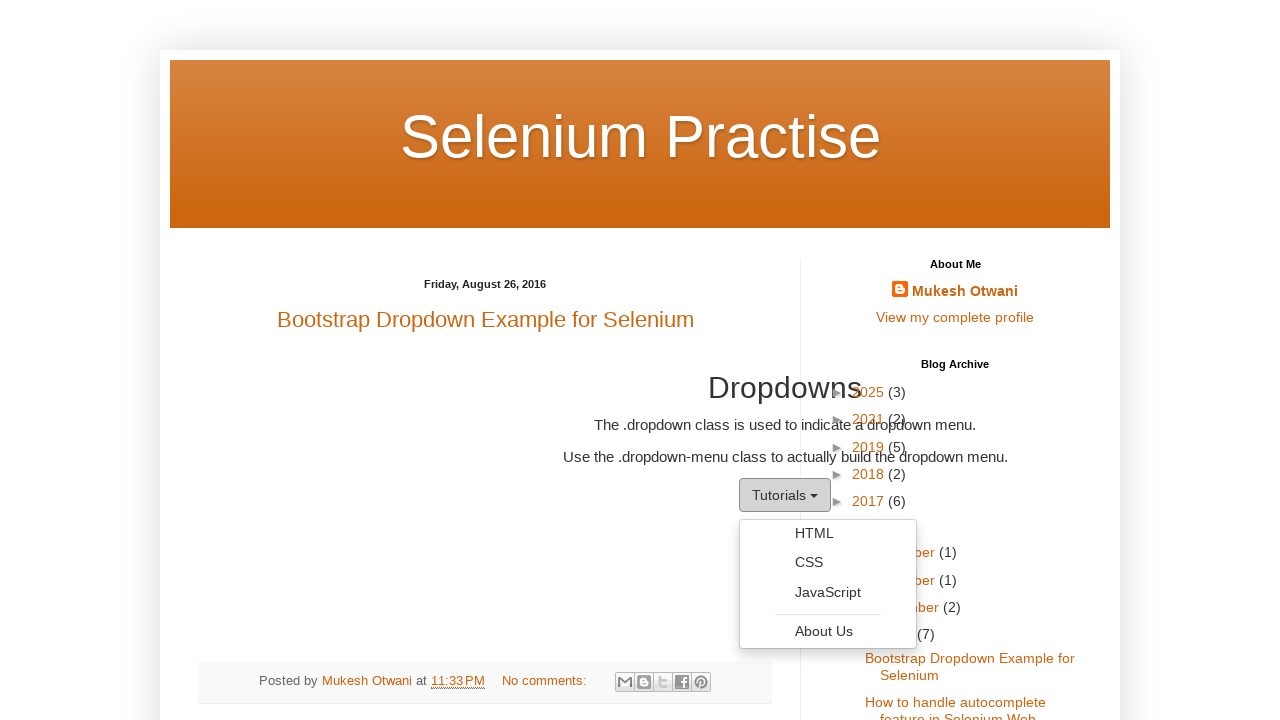

Located dropdown menu items
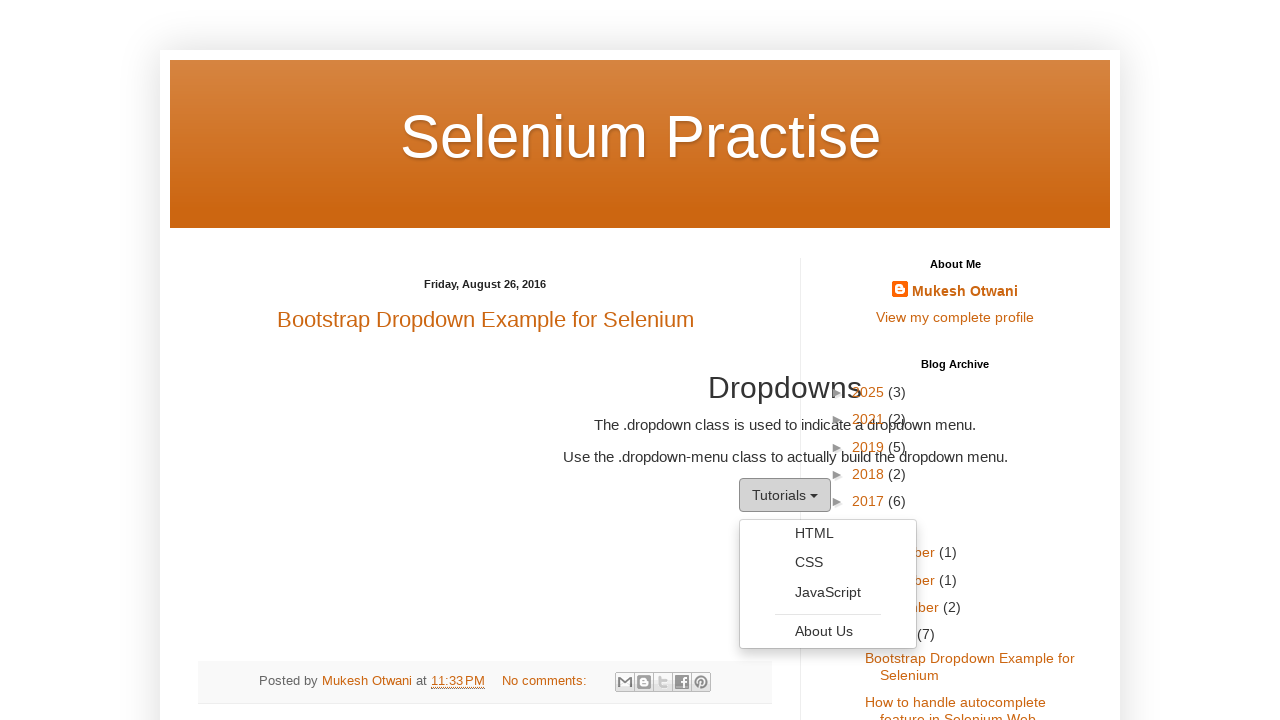

Verified first dropdown menu item is visible
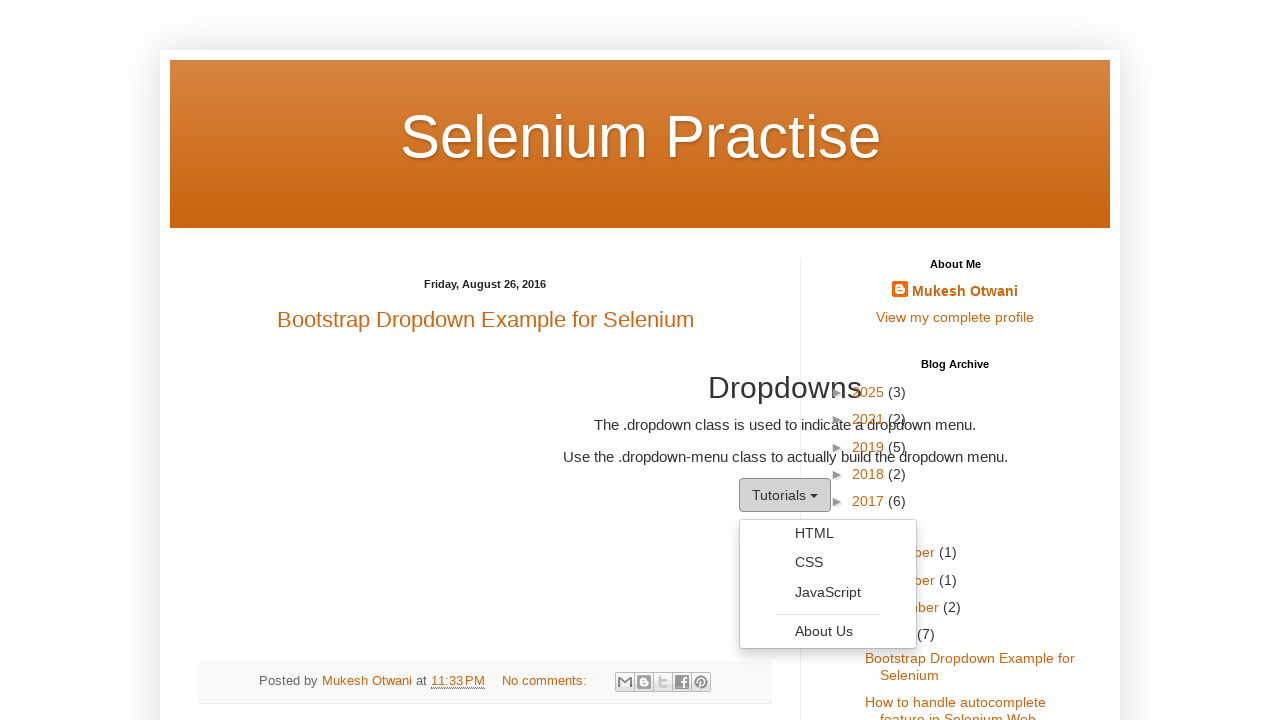

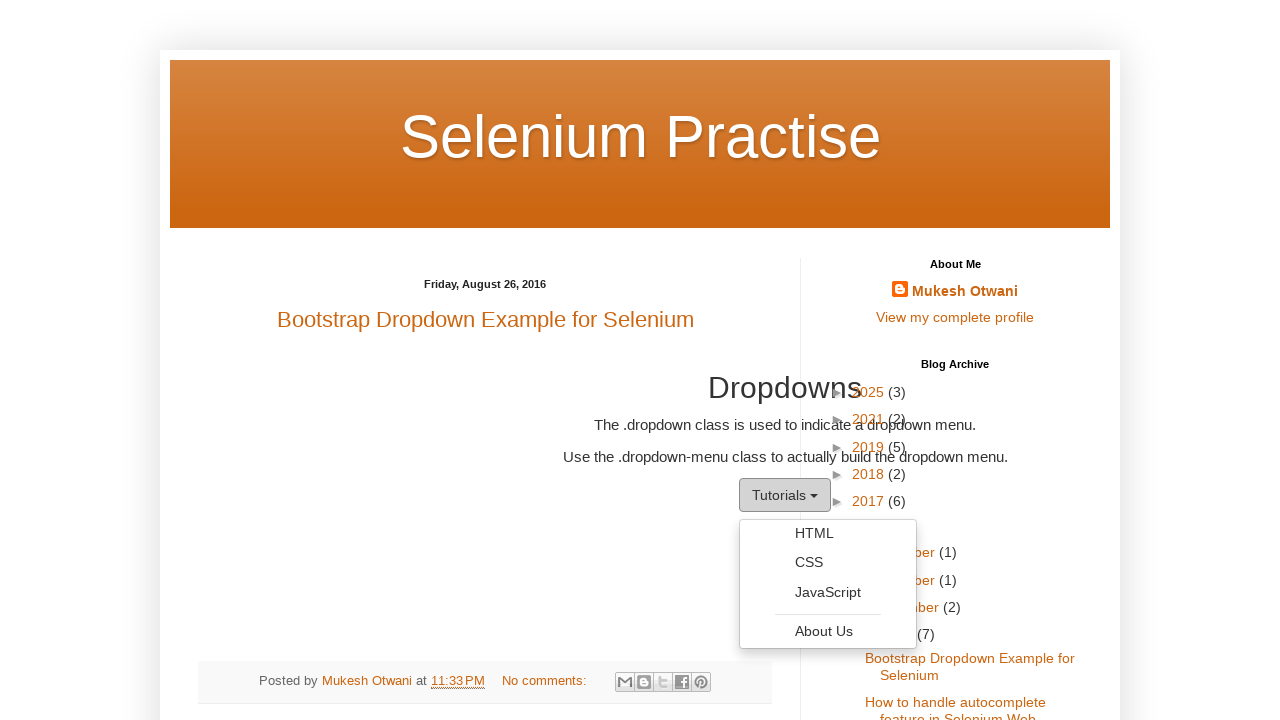